Opens the OTUS educational platform homepage and verifies the page loads successfully

Starting URL: https://otus.ru/

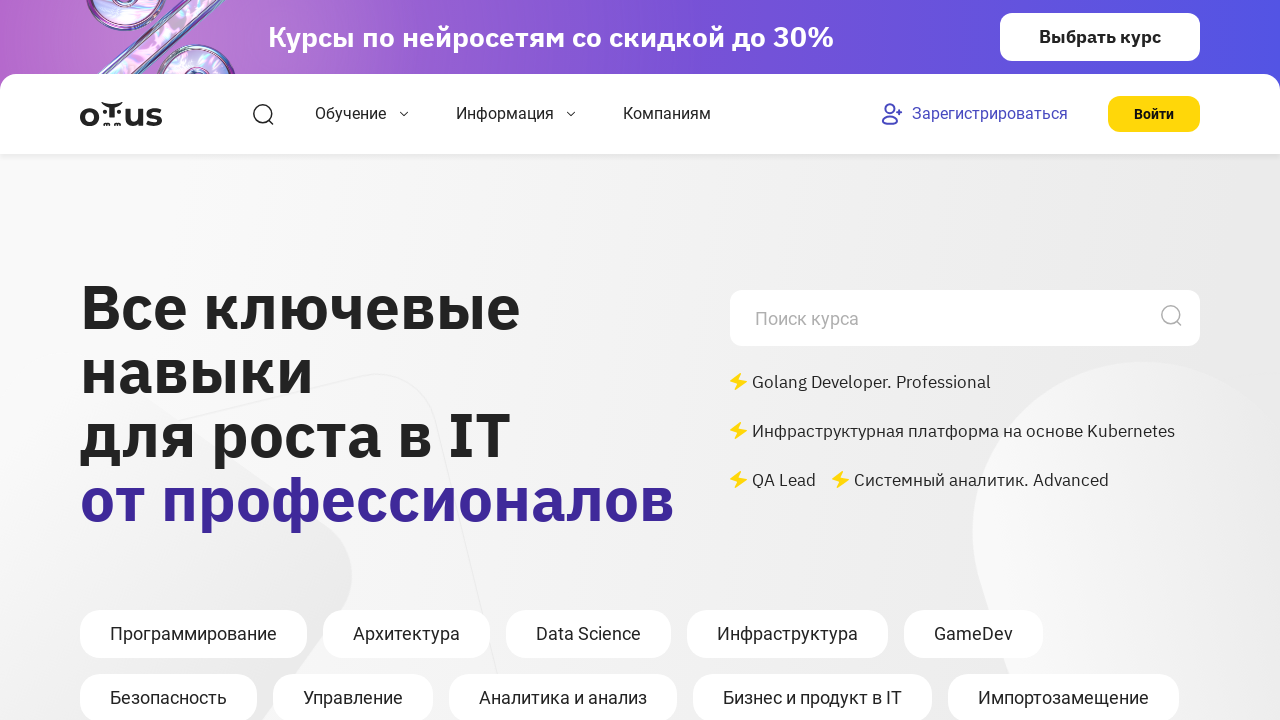

OTUS homepage loaded successfully (domcontentloaded state reached)
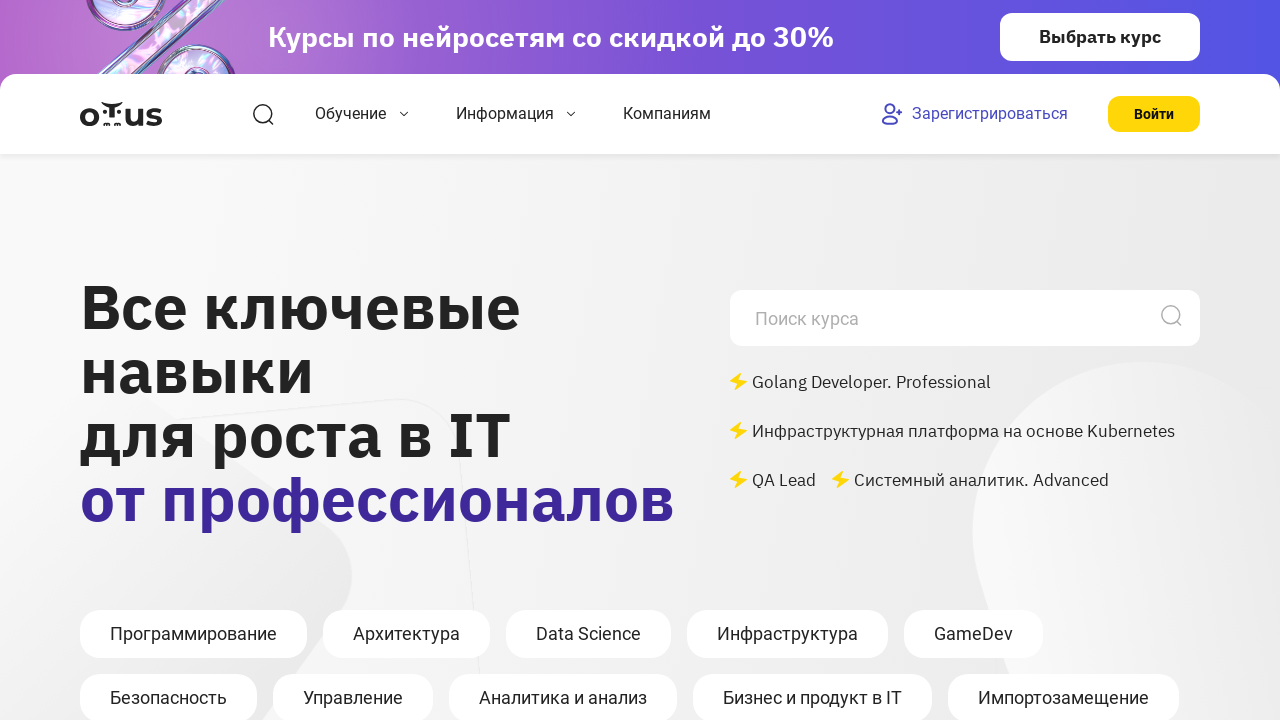

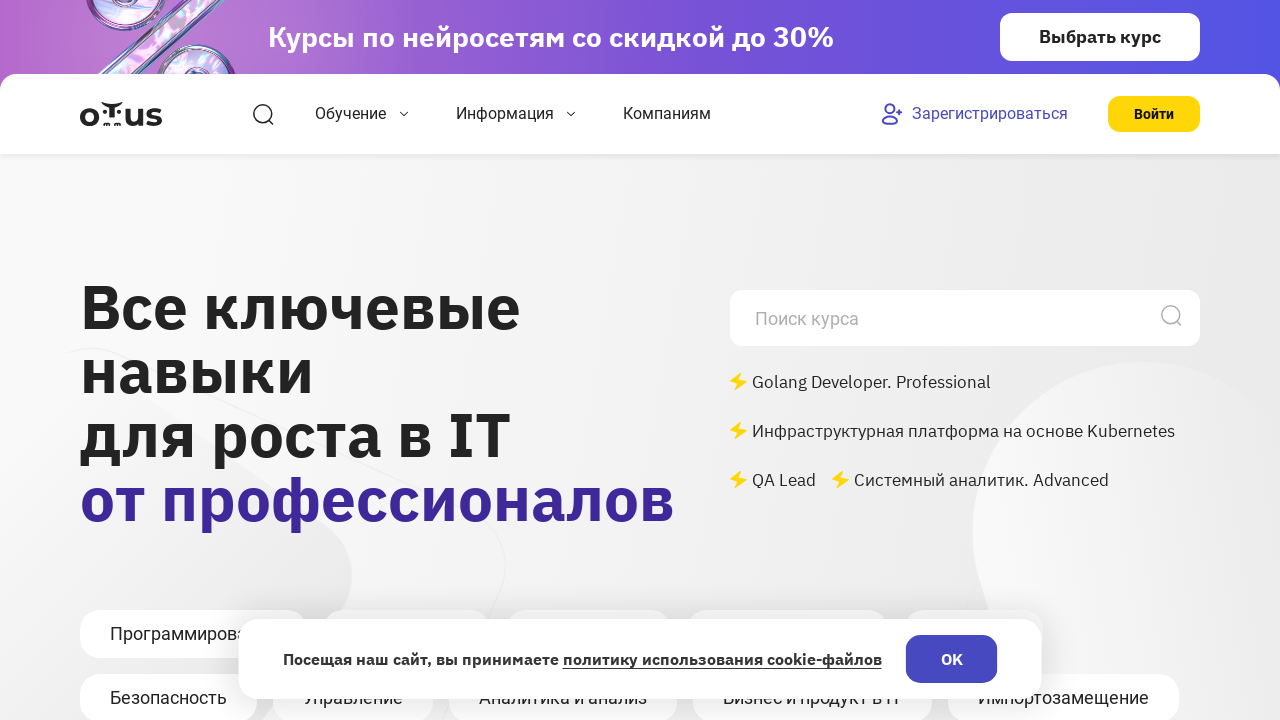